Tests an e-commerce site by searching for products, adding items to cart, and proceeding through checkout flow

Starting URL: https://rahulshettyacademy.com/seleniumPractise/#/

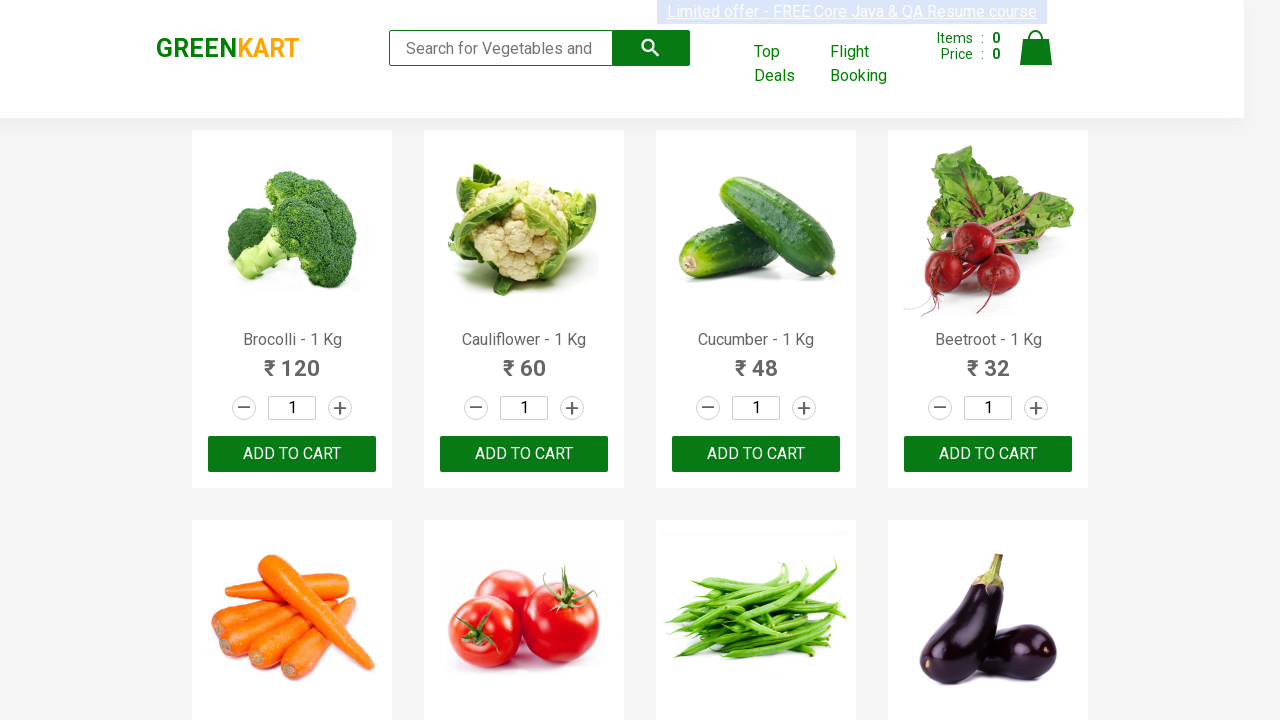

Waited for brand selector to load
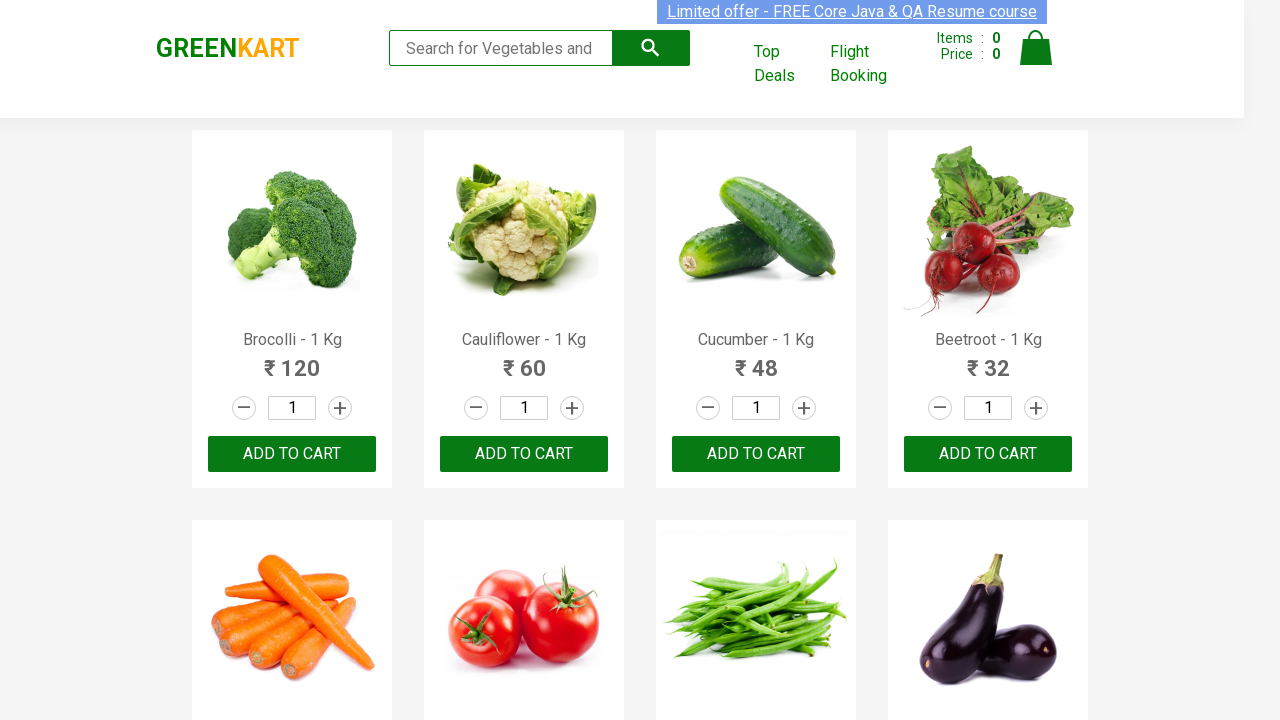

Verified brand text is 'GREENKART'
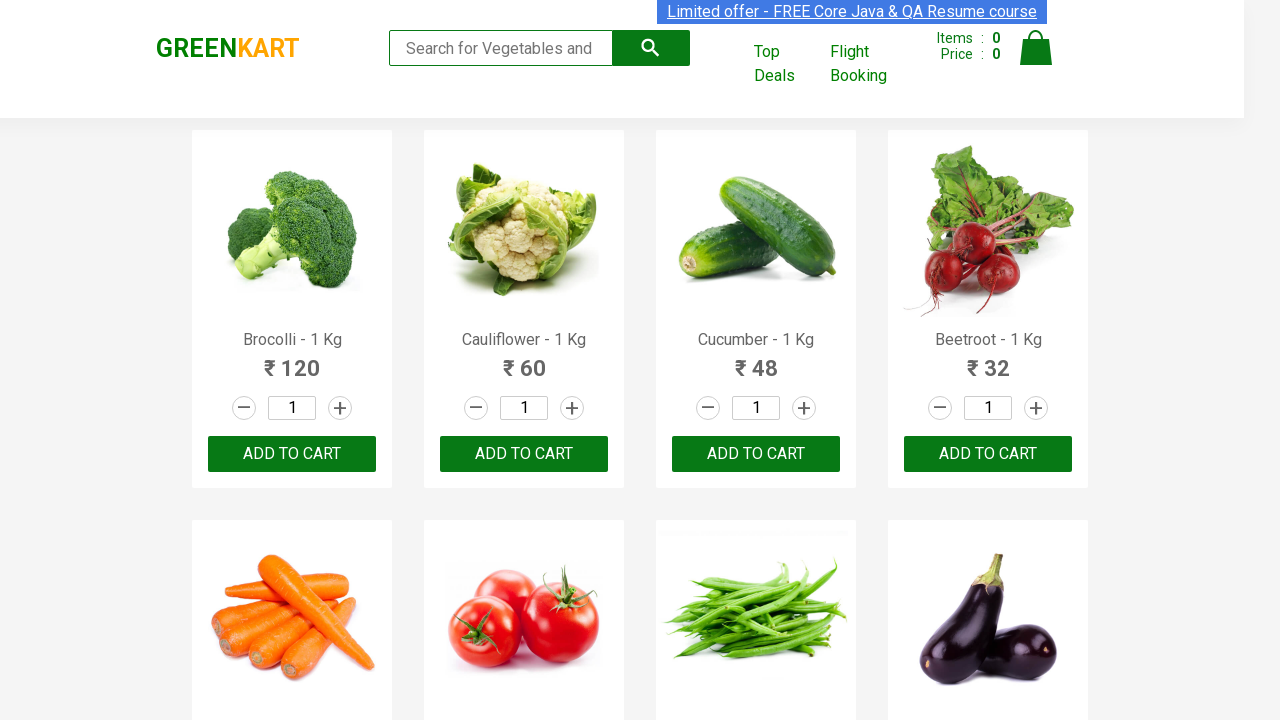

Located search box element
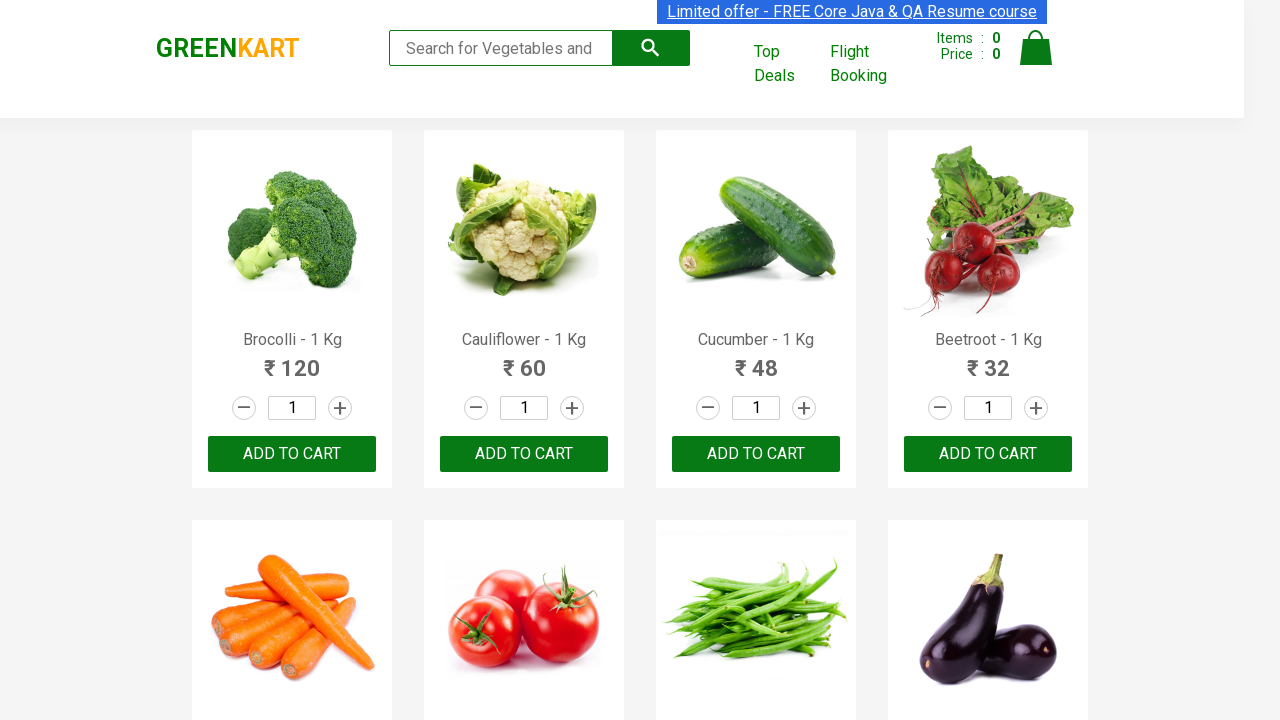

Verified search box is enabled
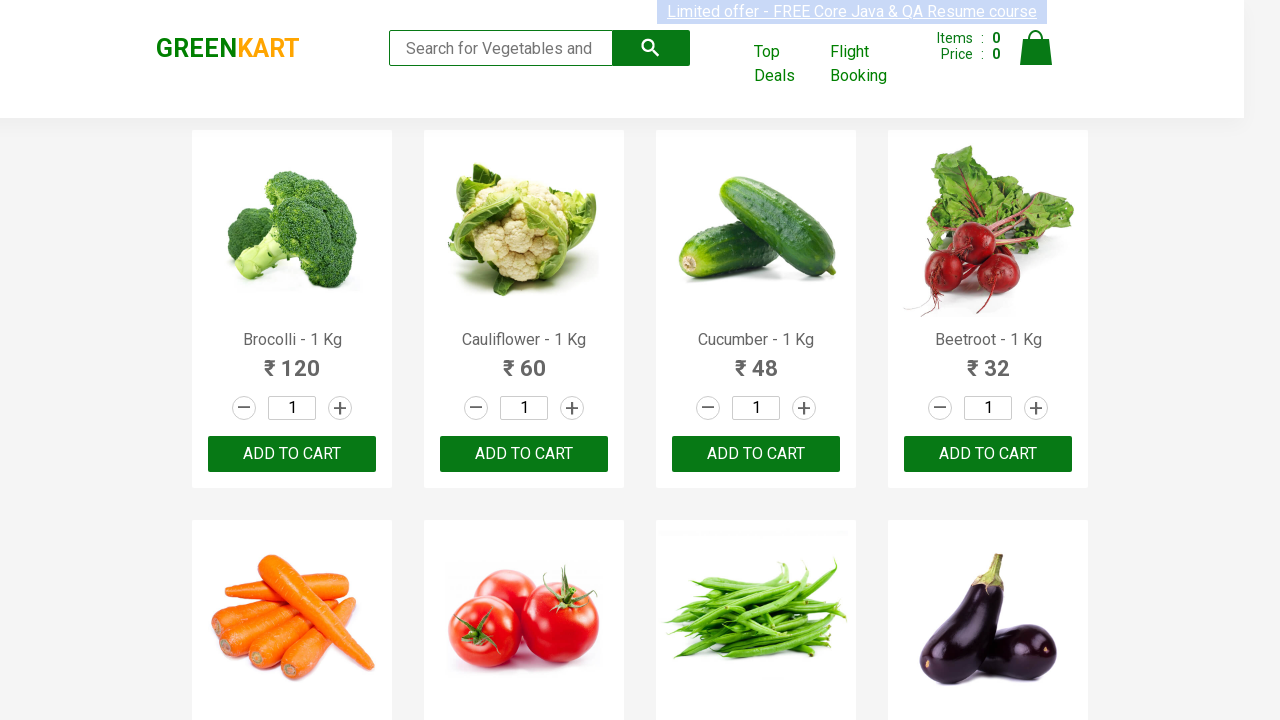

Typed 'ca' in search box to filter products on .search-keyword
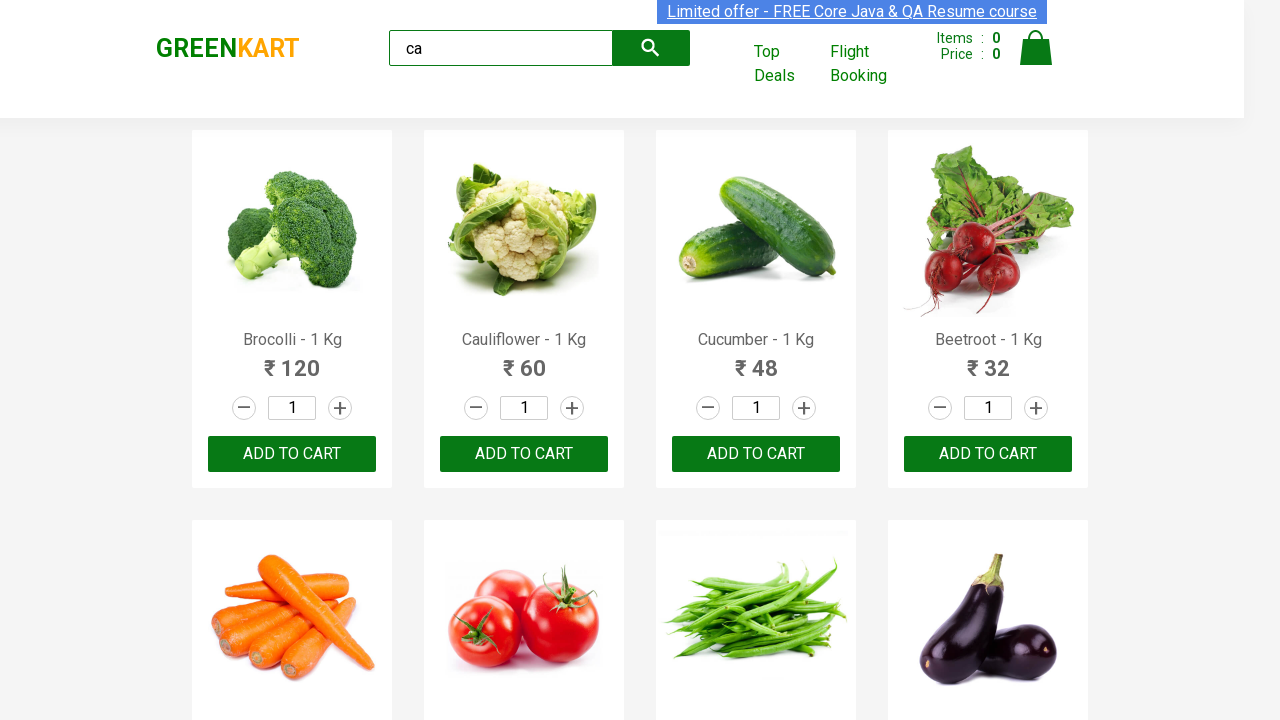

Waited 1 second for products to filter
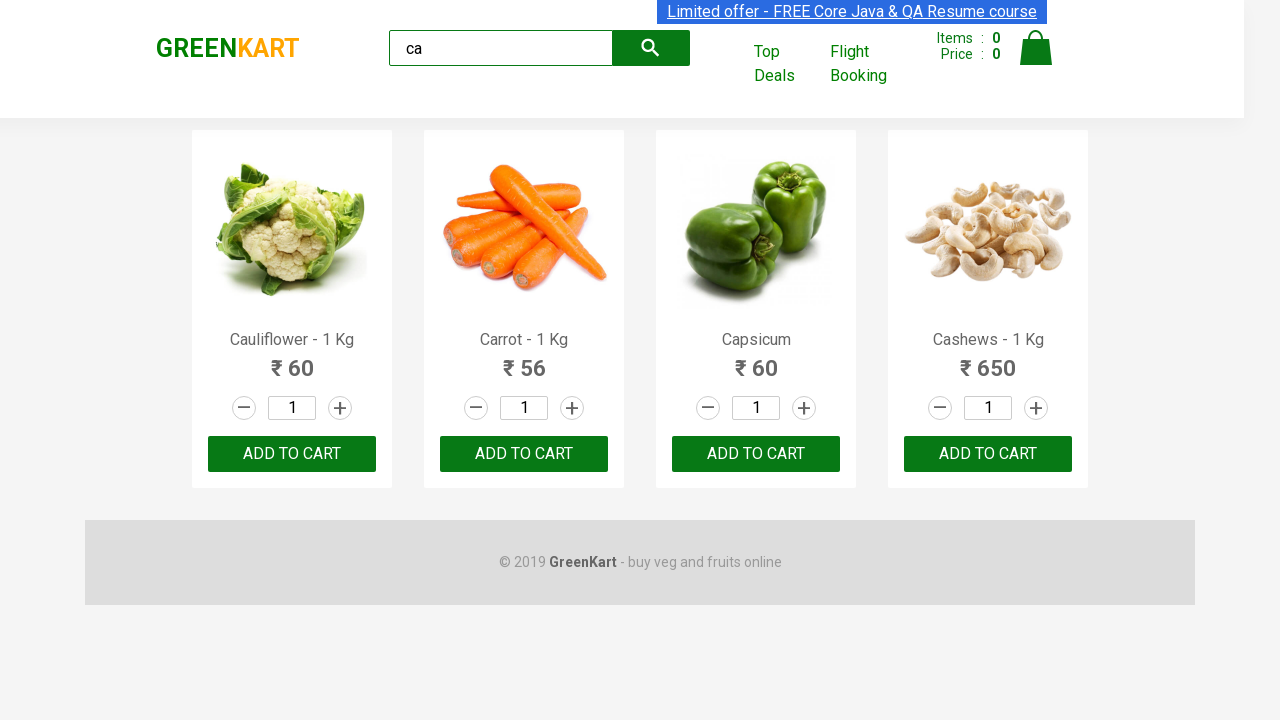

Located all visible products
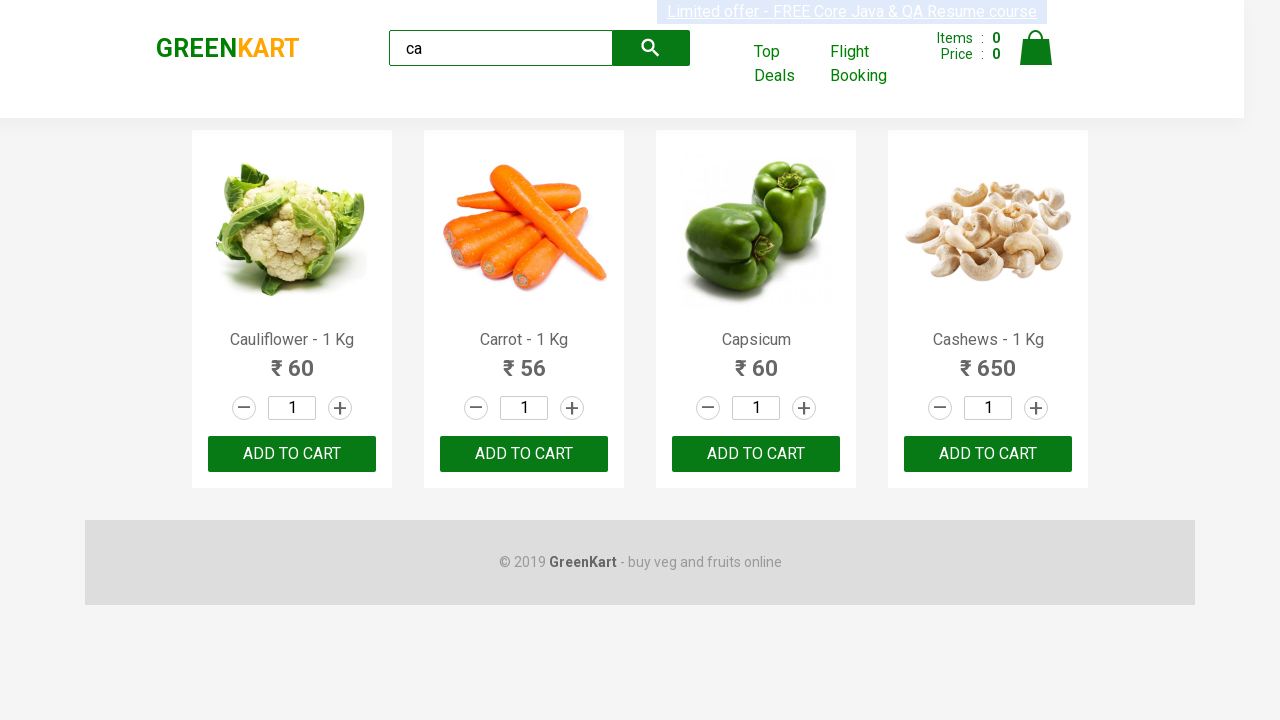

Verified 4 visible products are displayed
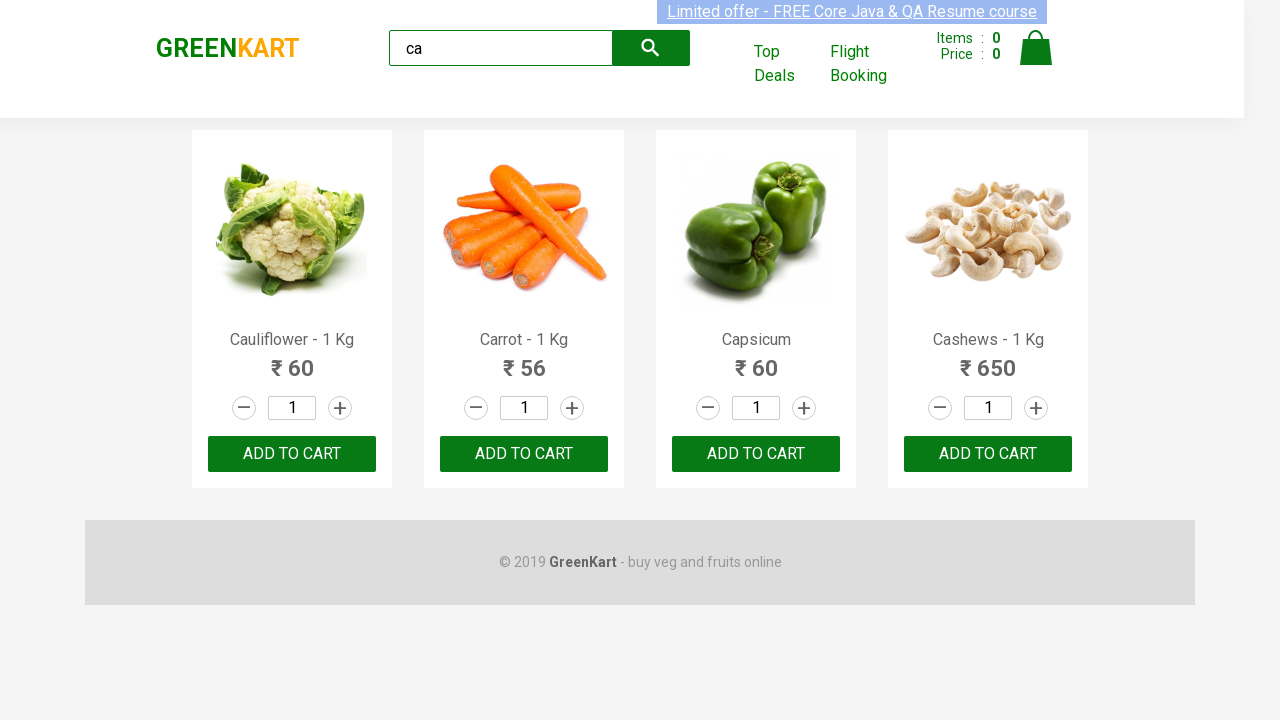

Clicked ADD TO CART button for third product at (756, 454) on .products .product >> nth=2 >> text=ADD TO CART
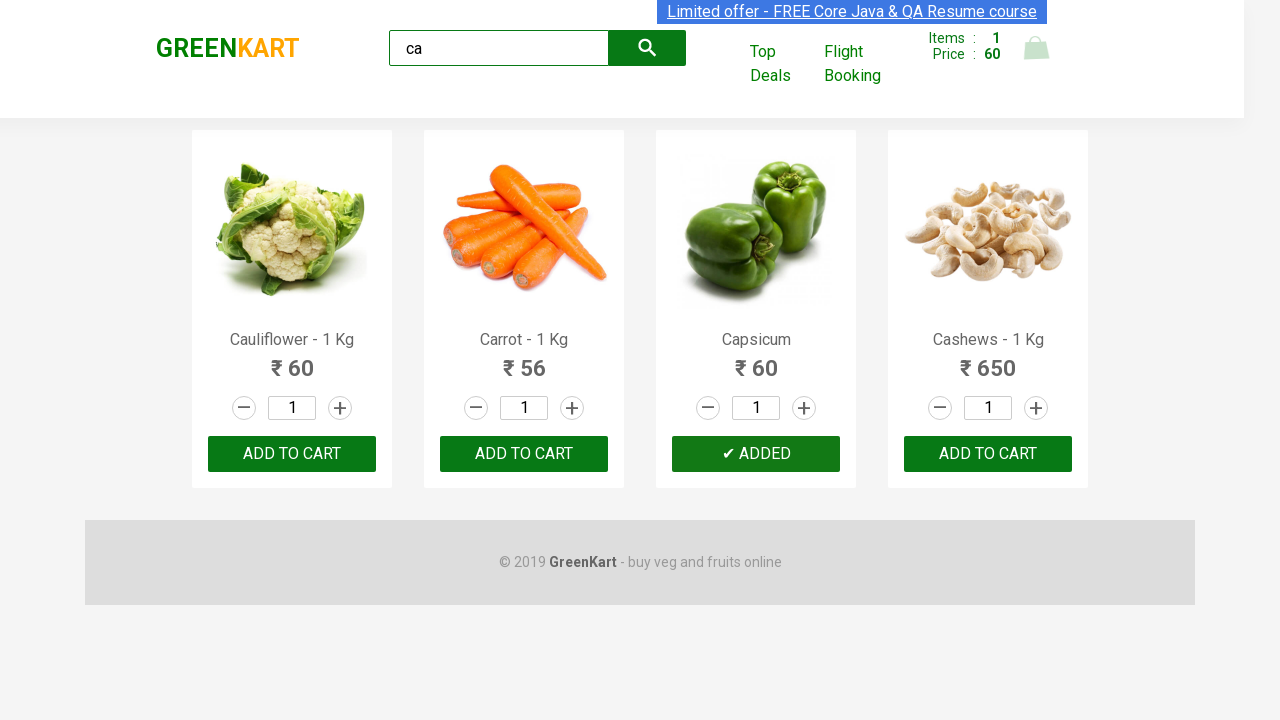

Retrieved list of all products
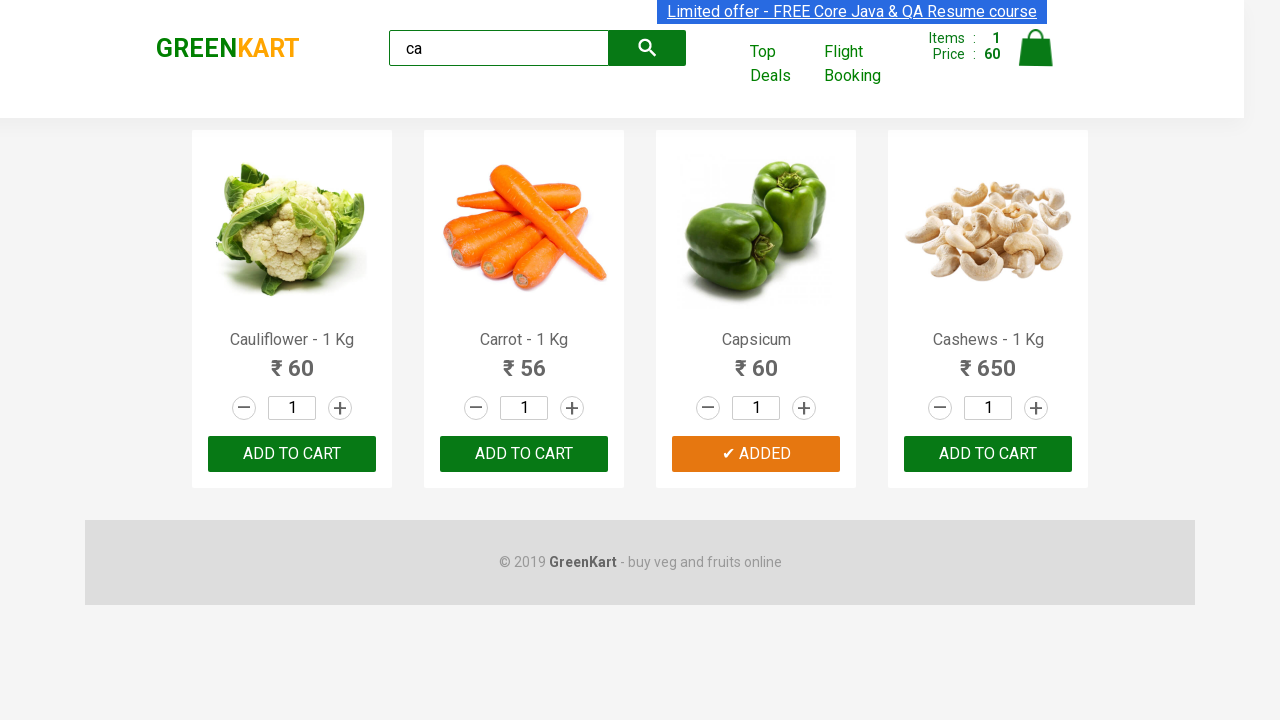

Found and clicked ADD TO CART button for Cashews product at (988, 454) on .products .product >> nth=3 >> button
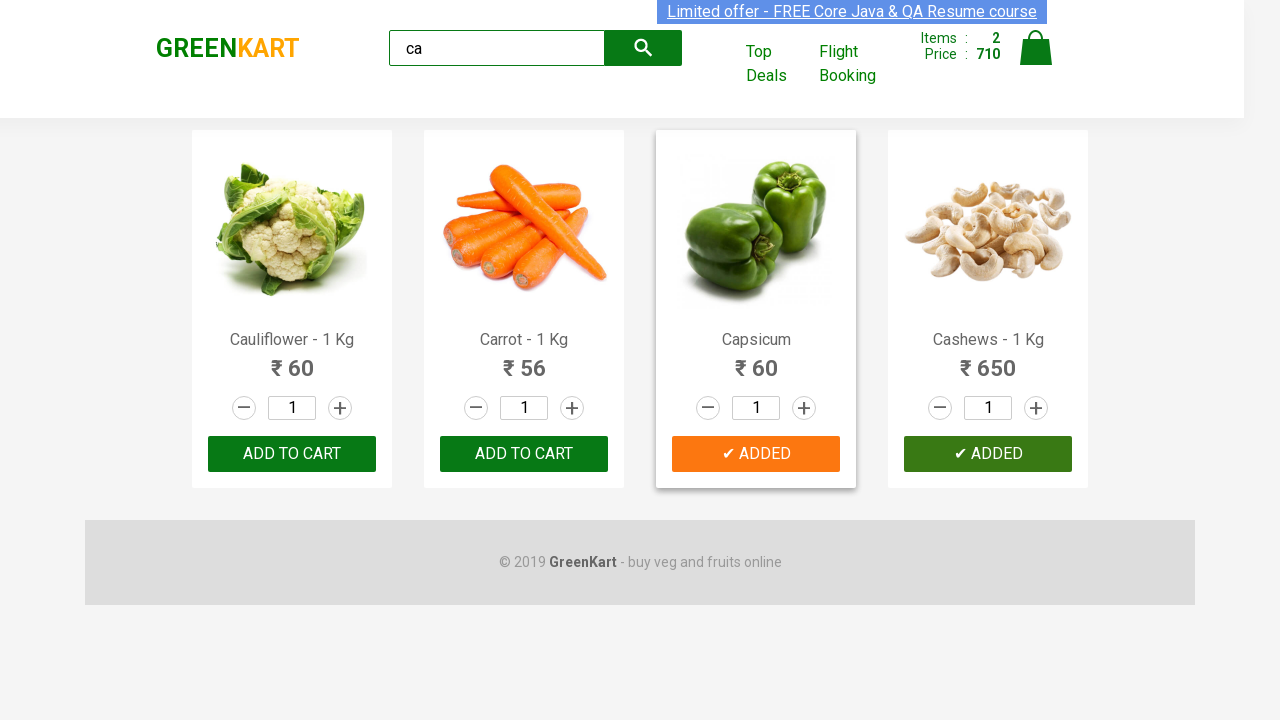

Clicked cart icon to view cart at (1036, 48) on .cart-icon > img
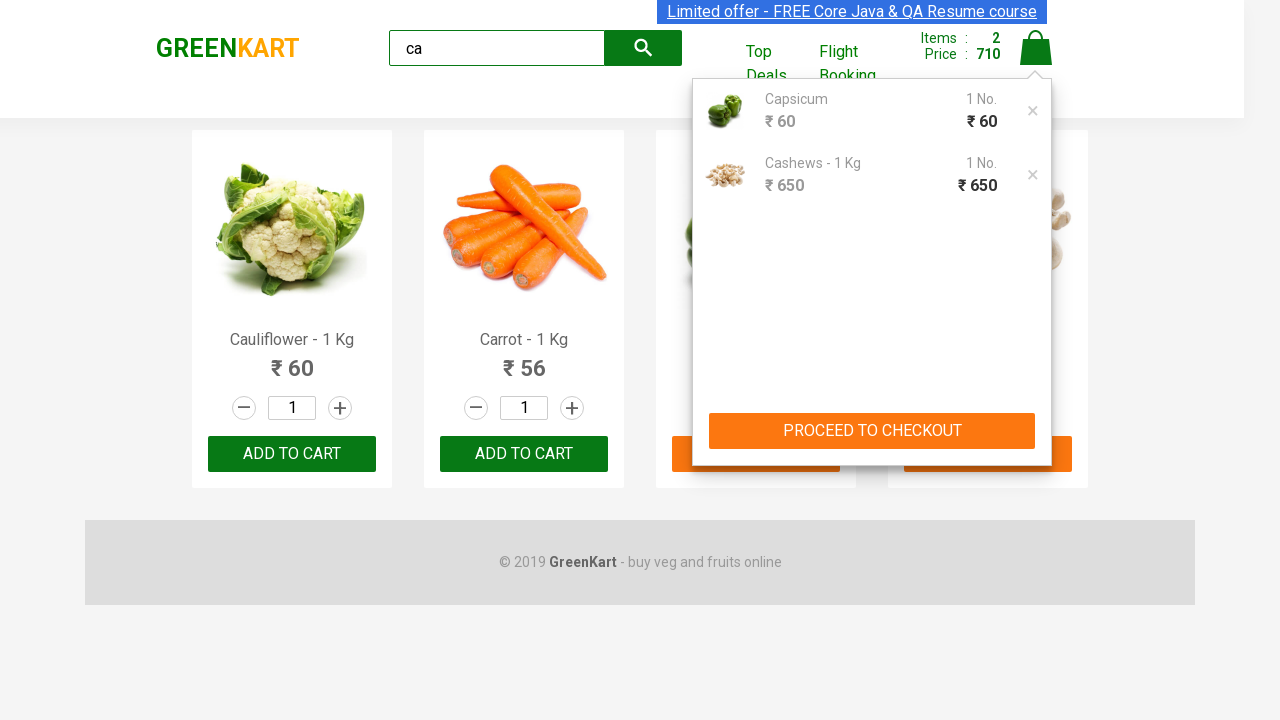

Clicked PROCEED TO CHECKOUT button at (872, 431) on text=PROCEED TO CHECKOUT
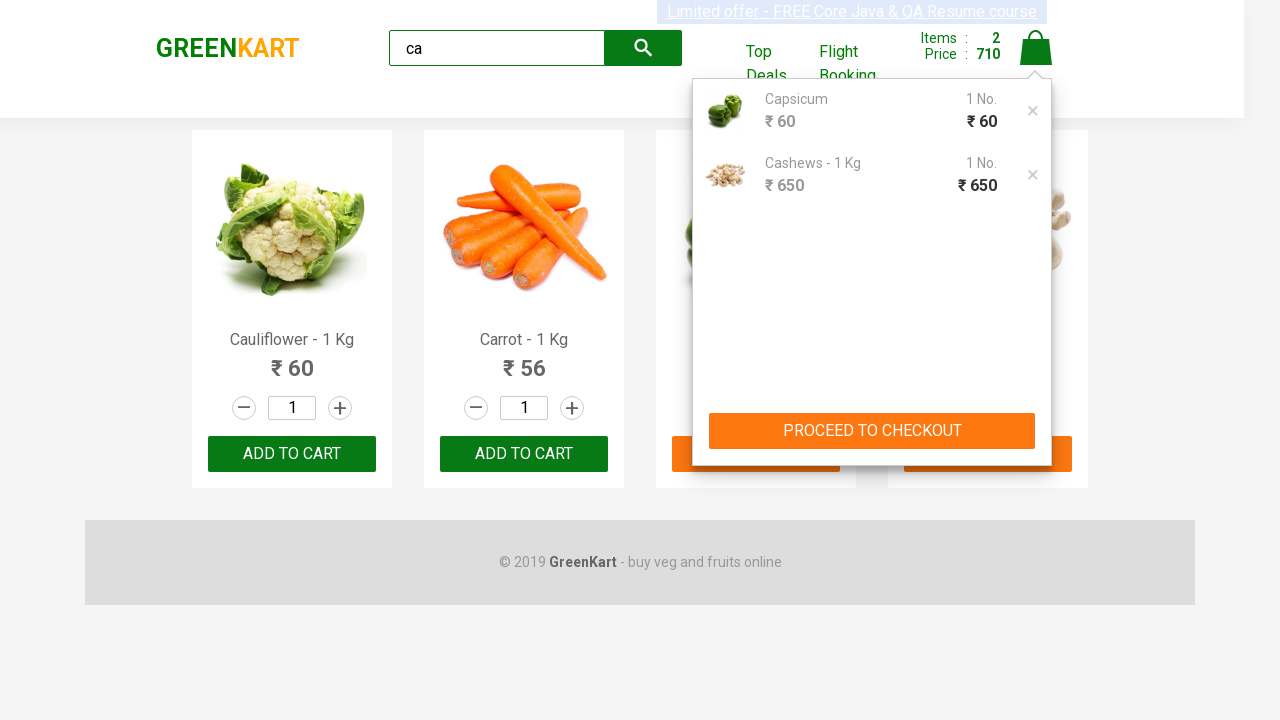

Clicked Place Order button to complete checkout at (1036, 491) on text=Place Order
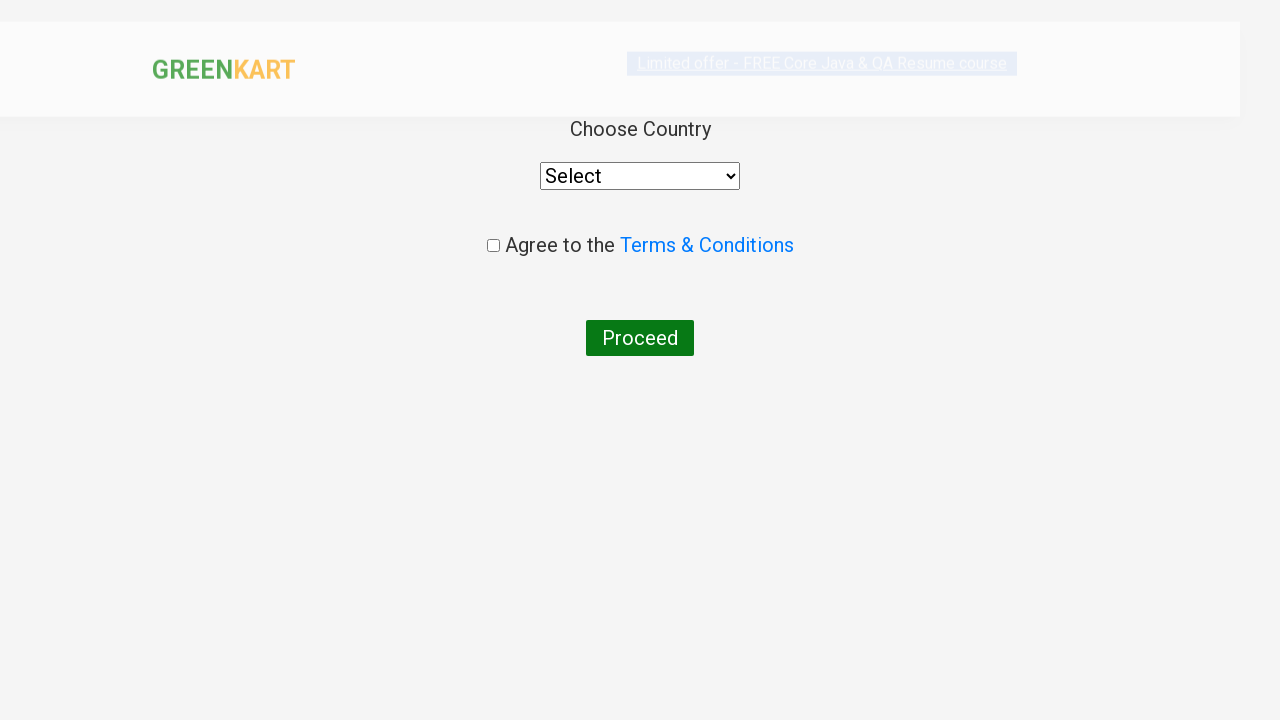

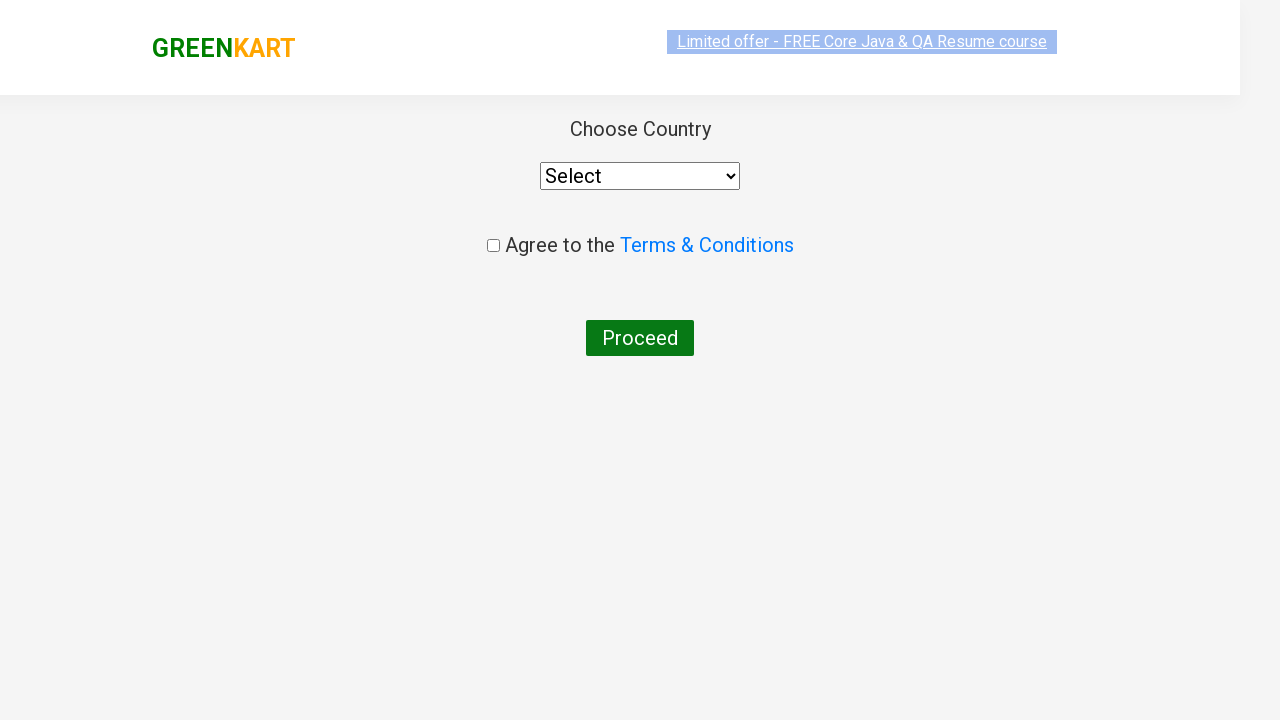